Navigates to the GitHub homepage and verifies the page loads by checking the title

Starting URL: https://github.com

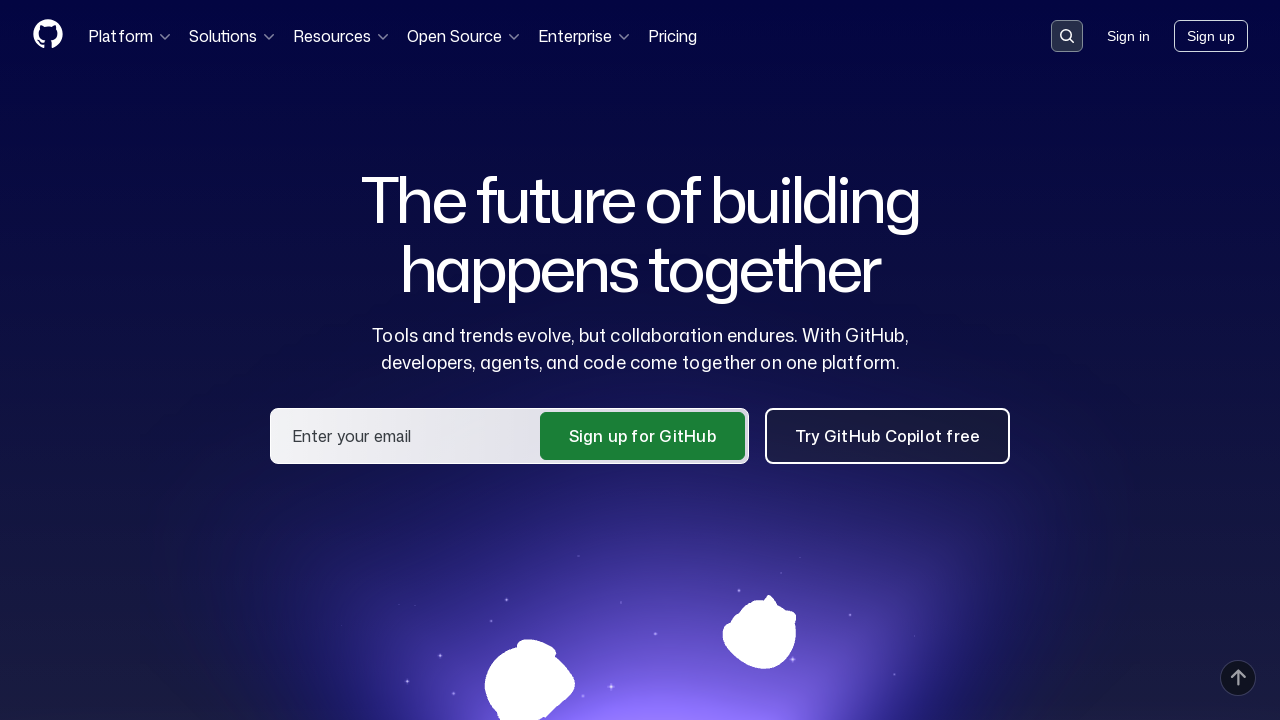

Navigated to GitHub homepage
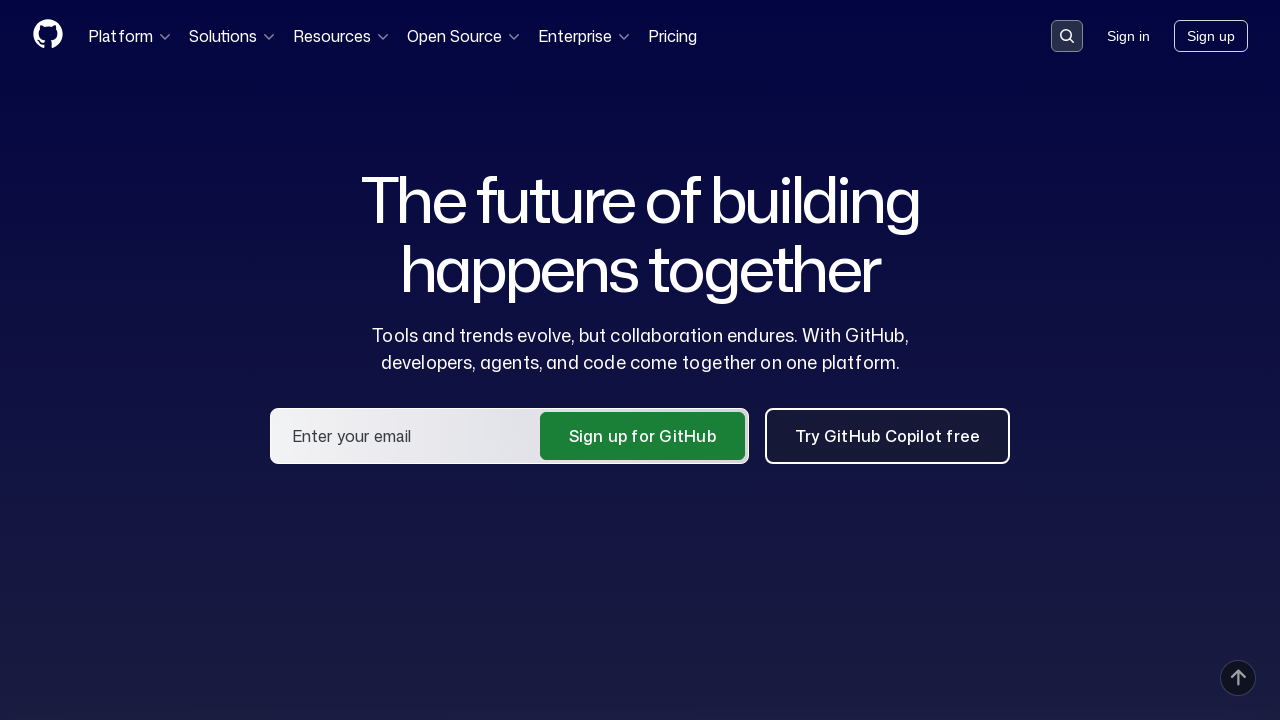

Page DOM content loaded
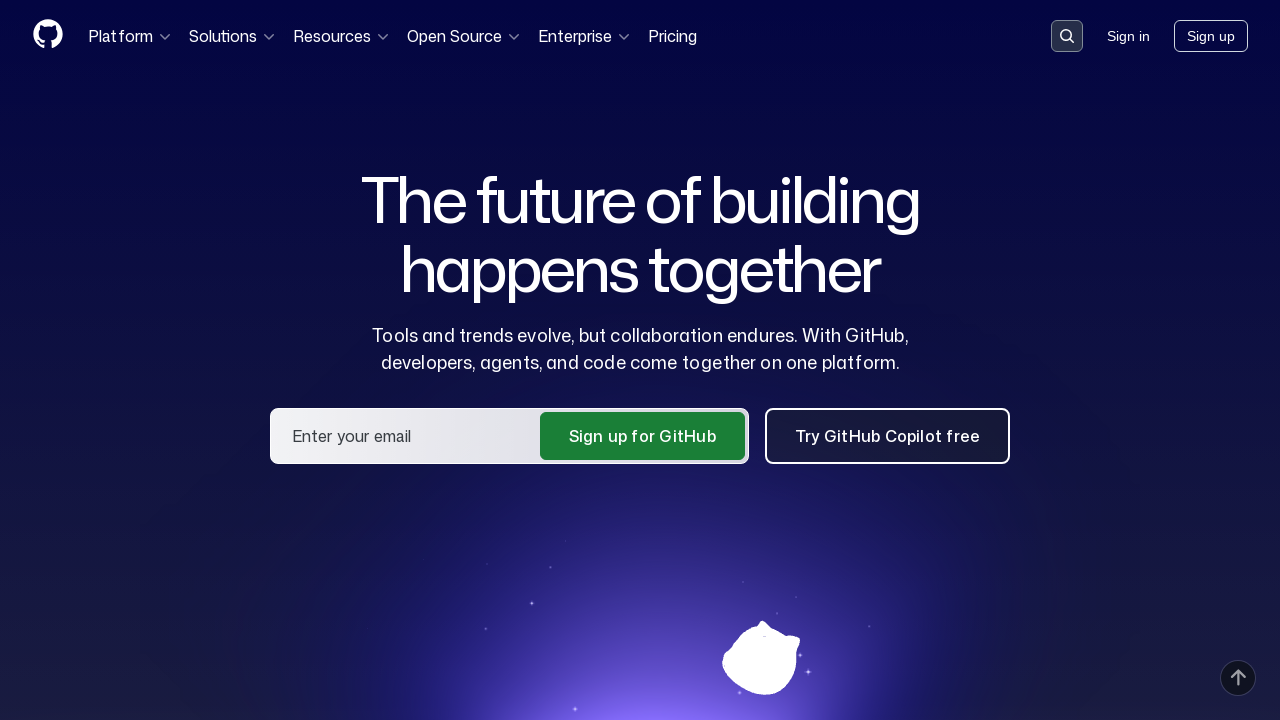

Verified page title contains 'GitHub'
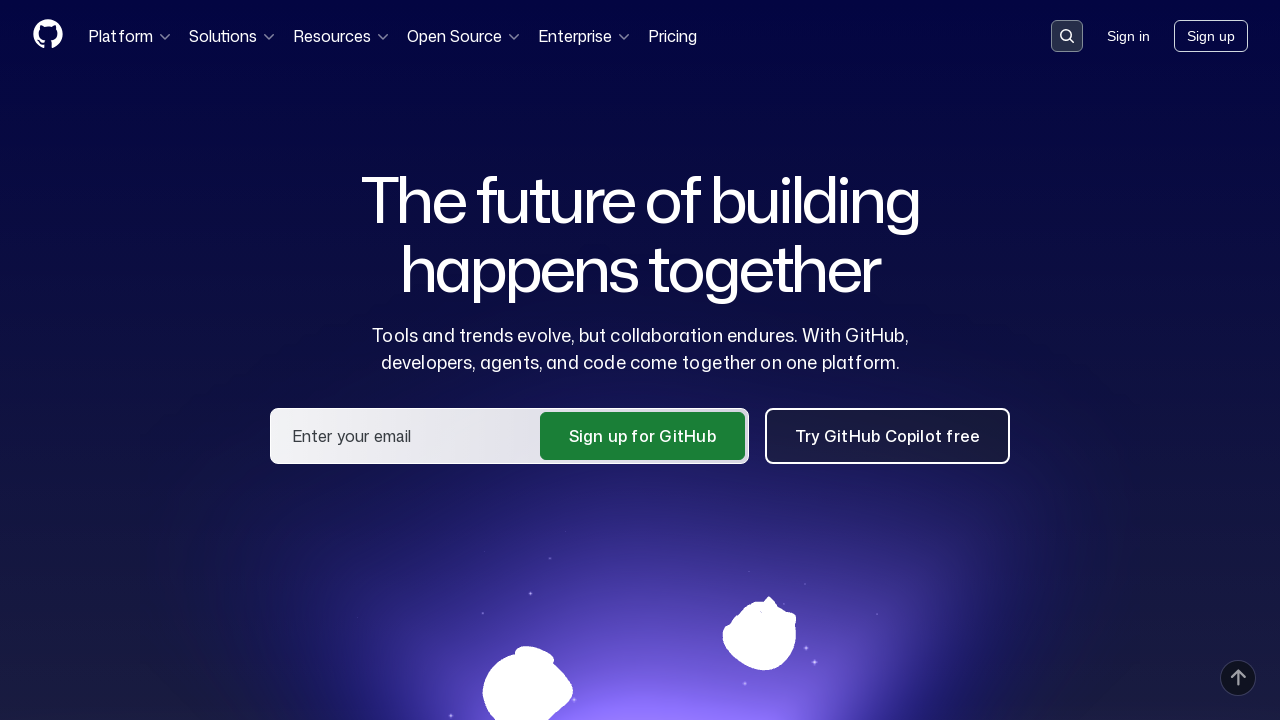

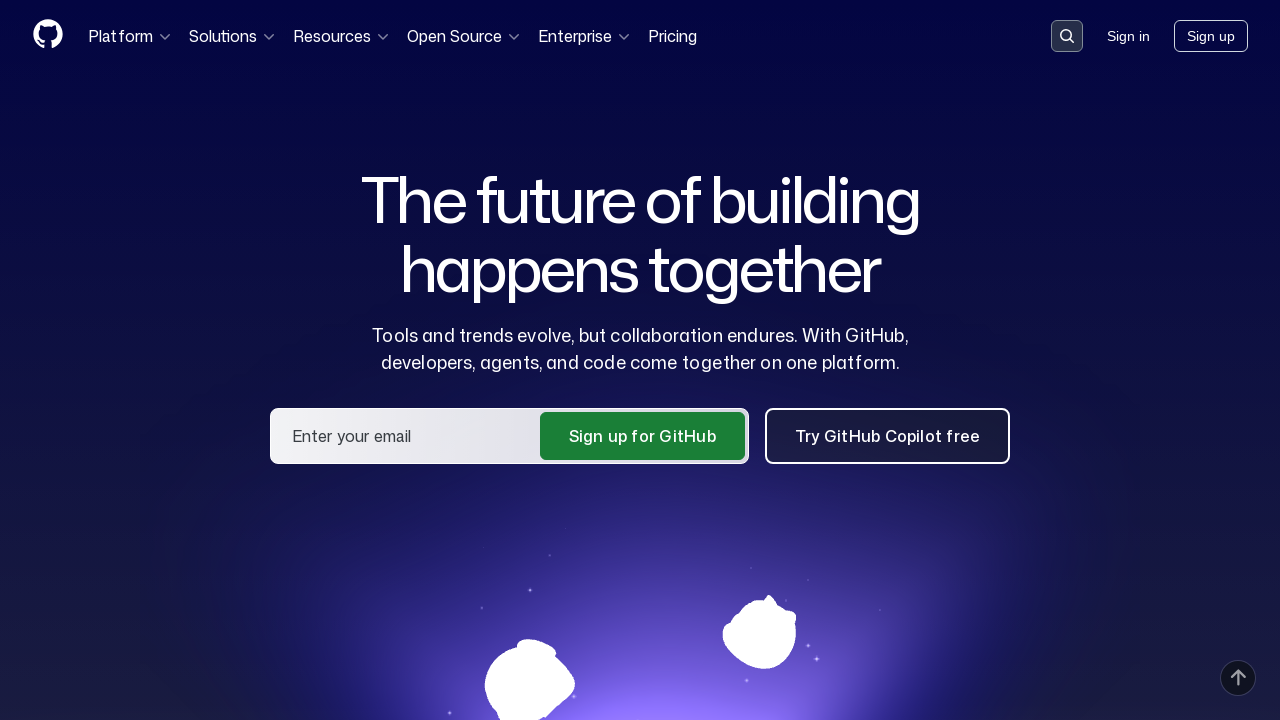